Navigates to Checkboxes page, unchecks the second checkbox, and verifies it is unchecked

Starting URL: https://the-internet.herokuapp.com/

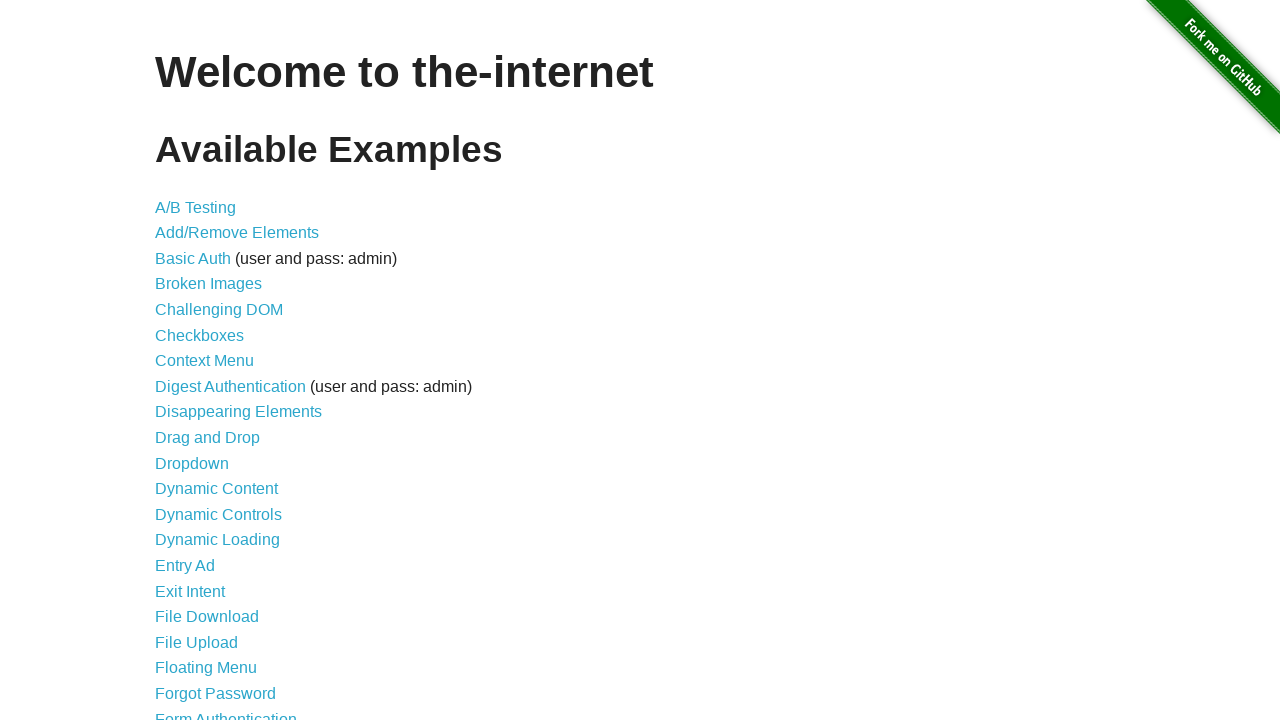

Clicked Checkboxes link to navigate to Checkboxes page at (200, 335) on internal:role=link[name="Checkboxes"i]
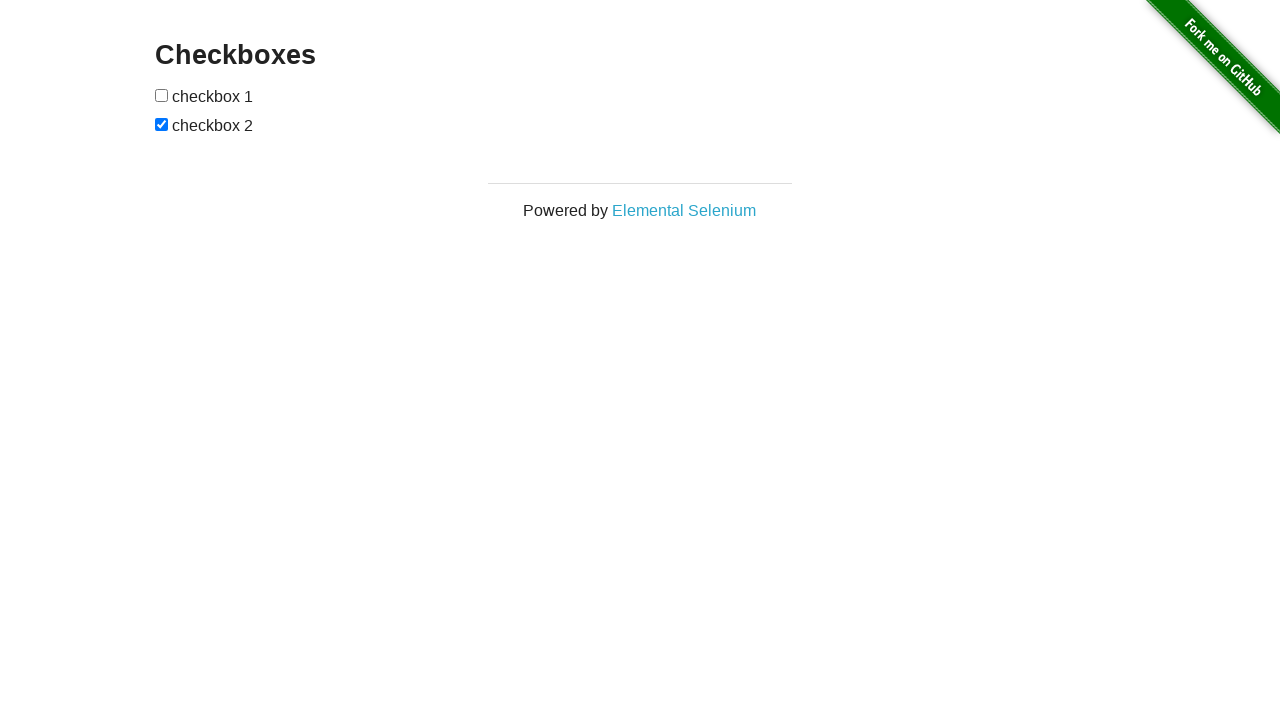

Unchecked the second checkbox at (162, 124) on internal:role=checkbox >> nth=1
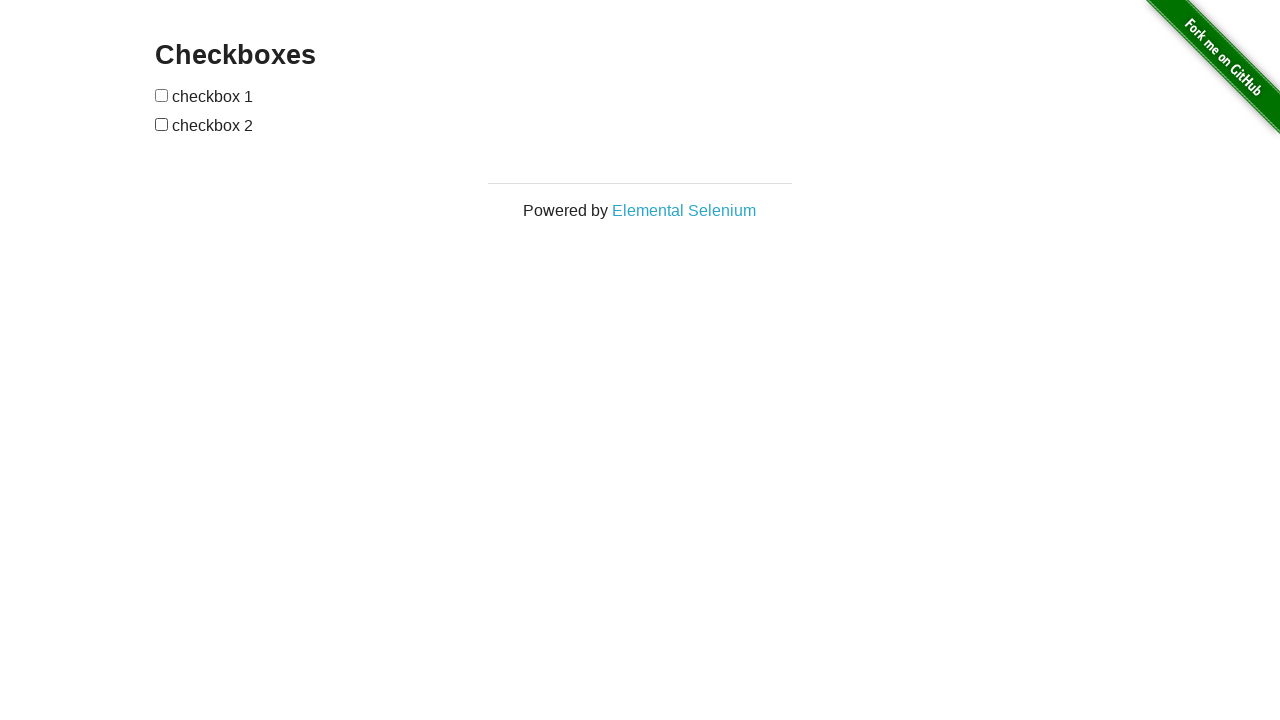

Verified the second checkbox is unchecked
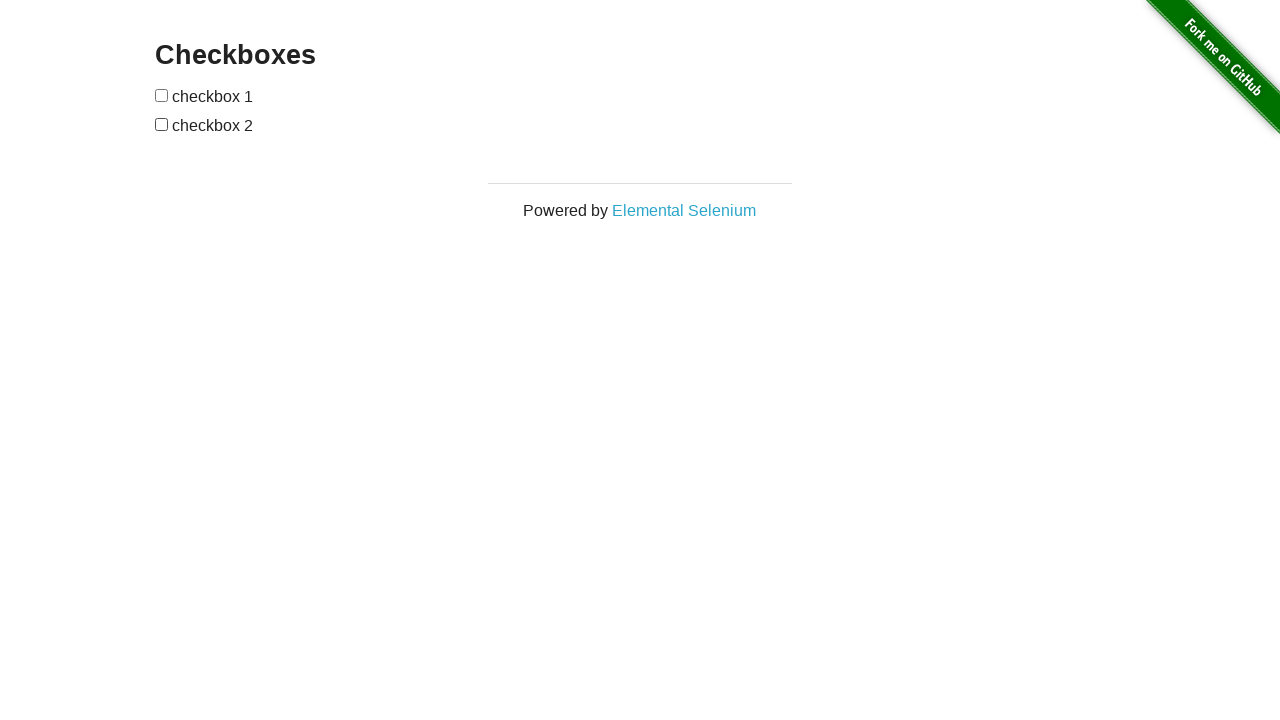

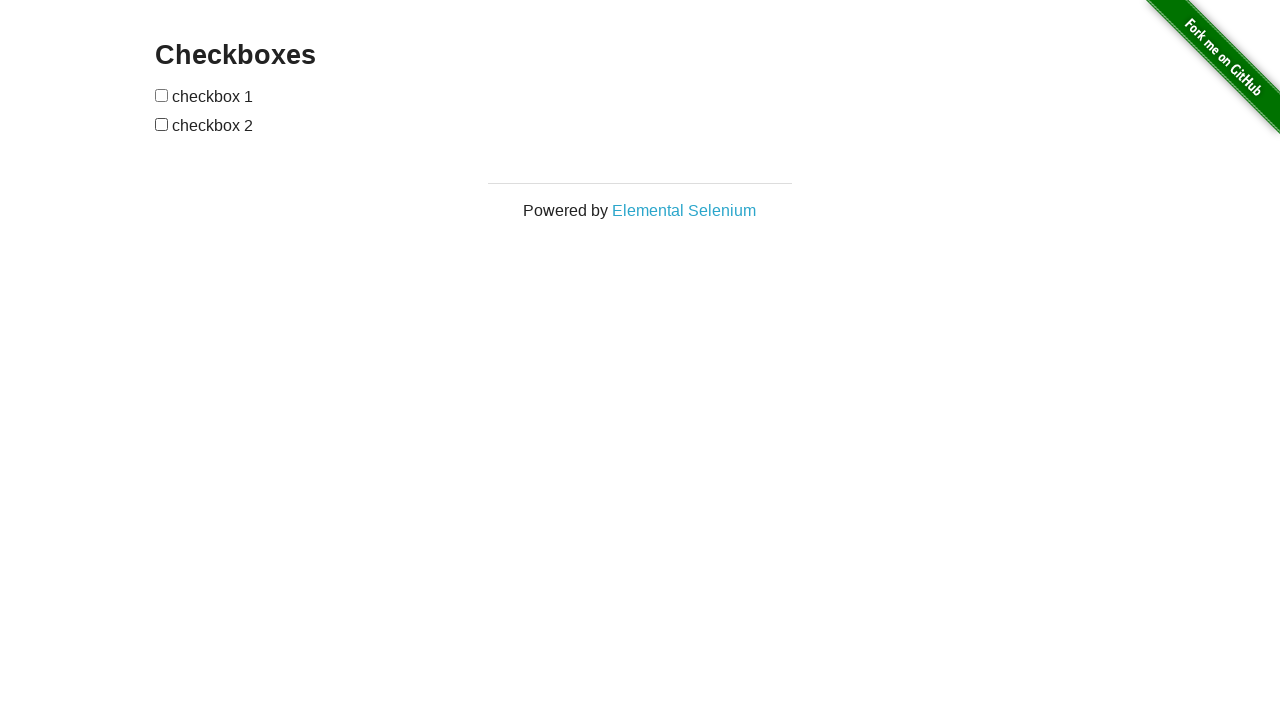